Tests the ePrime web application by filling a text field with "maaret's", clicking a button, and verifying the computed results

Starting URL: https://qe-at-cgi-fi.github.io/eprime/

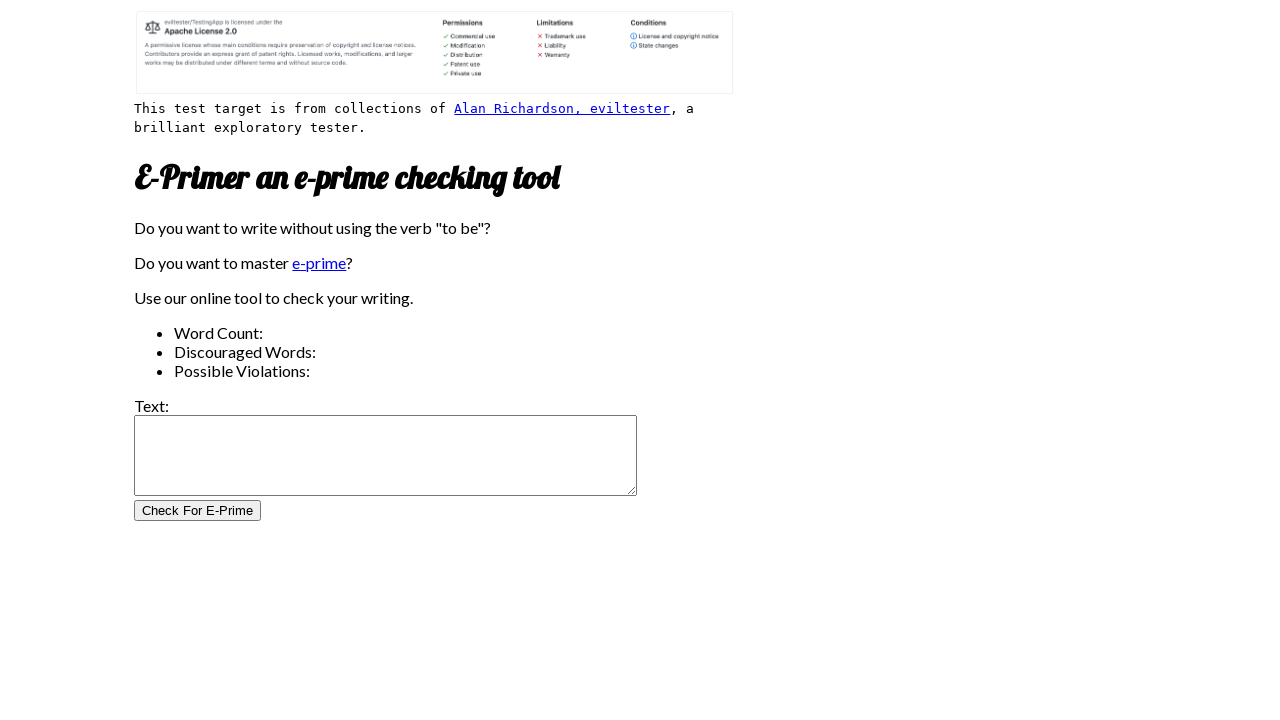

Filled test field with "maaret's" on #test_field
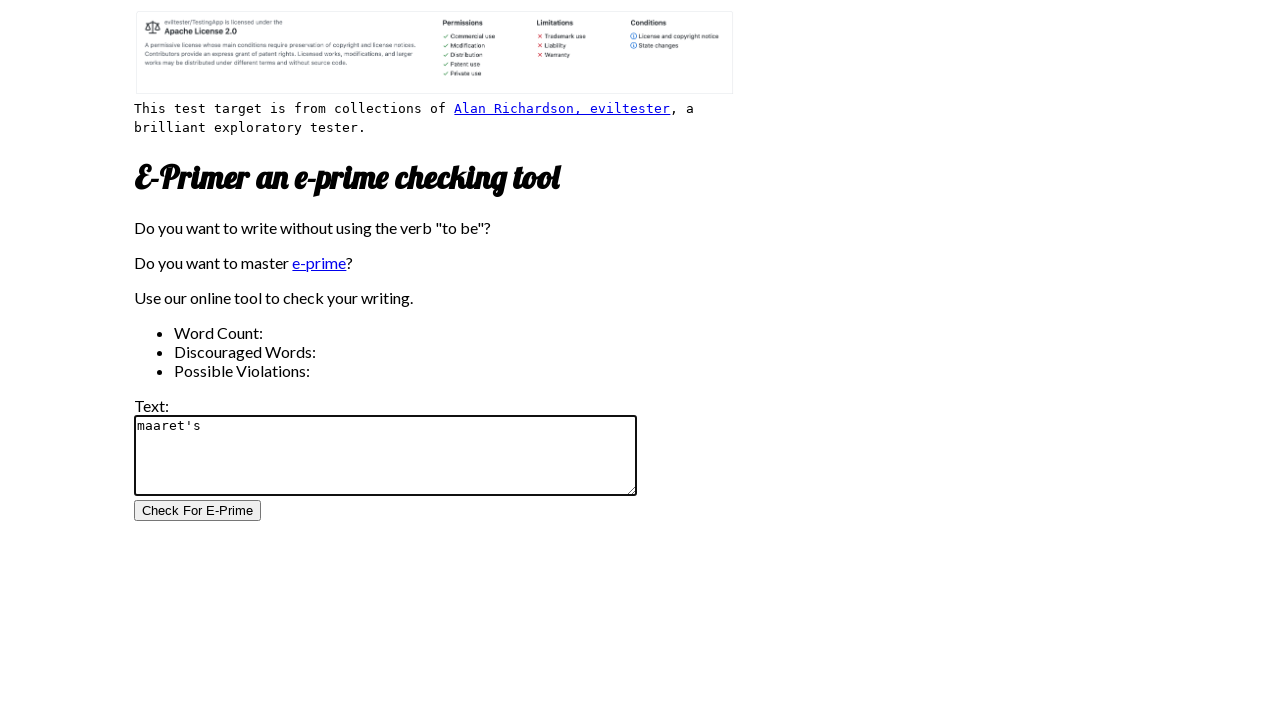

Clicked test button to compute results at (198, 511) on #test_button
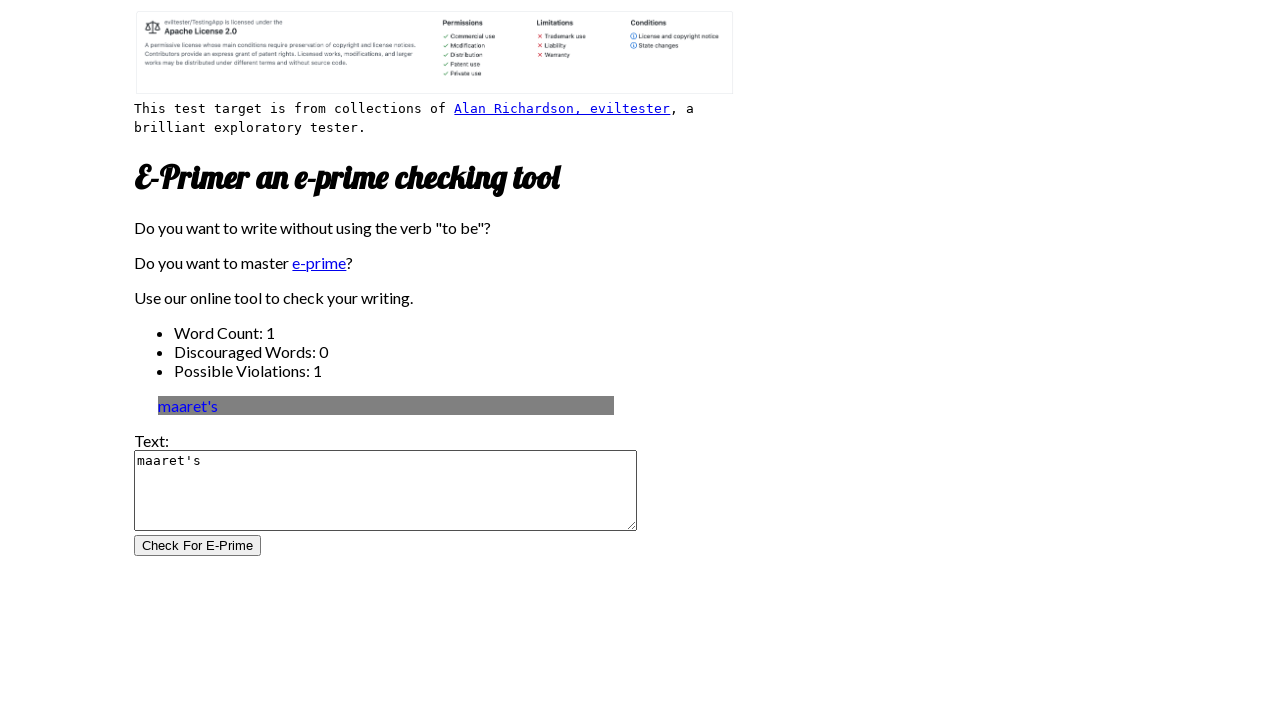

Verified computed results loaded
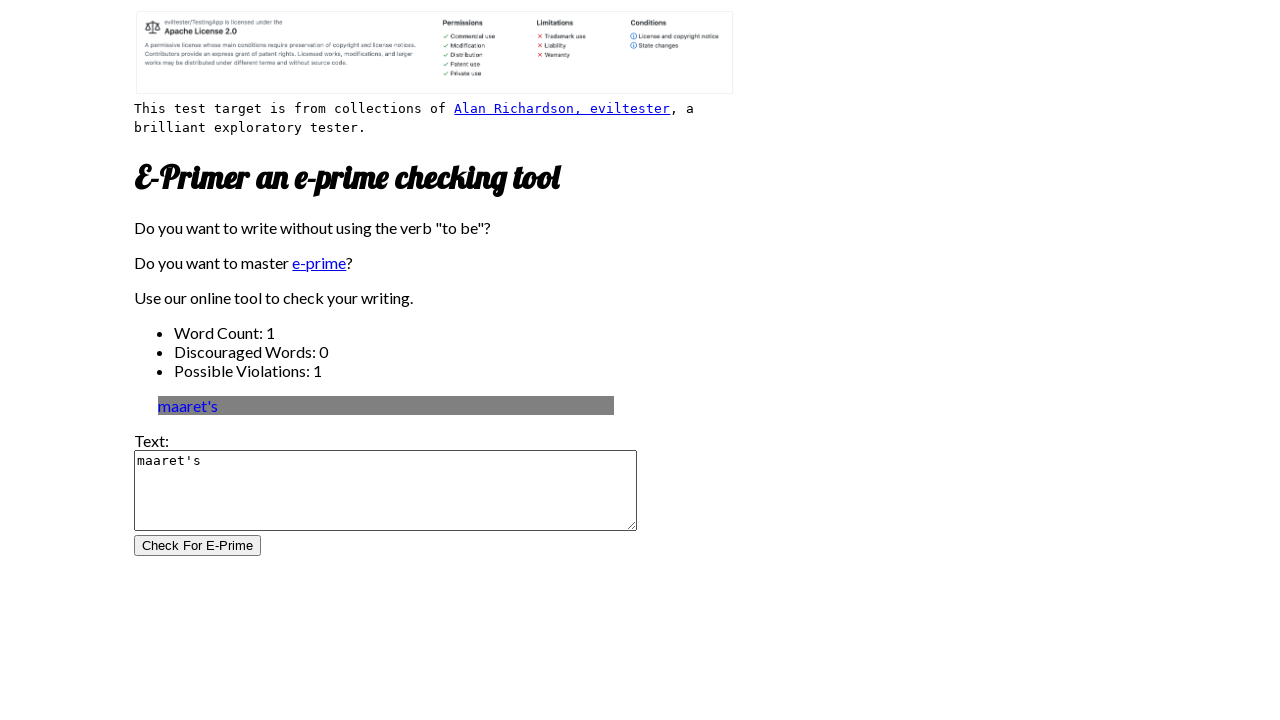

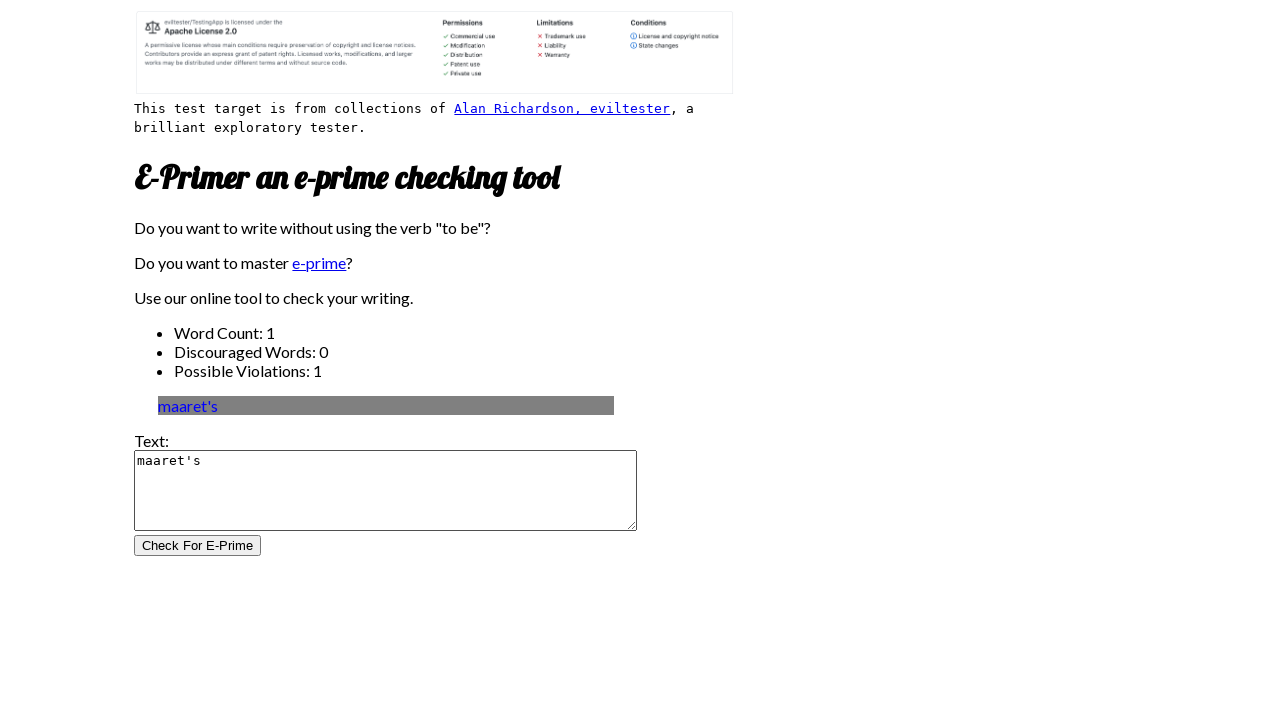